Tests login form error display by clicking login without credentials, verifying error icons appear on input fields, then closing the error message

Starting URL: https://www.saucedemo.com/

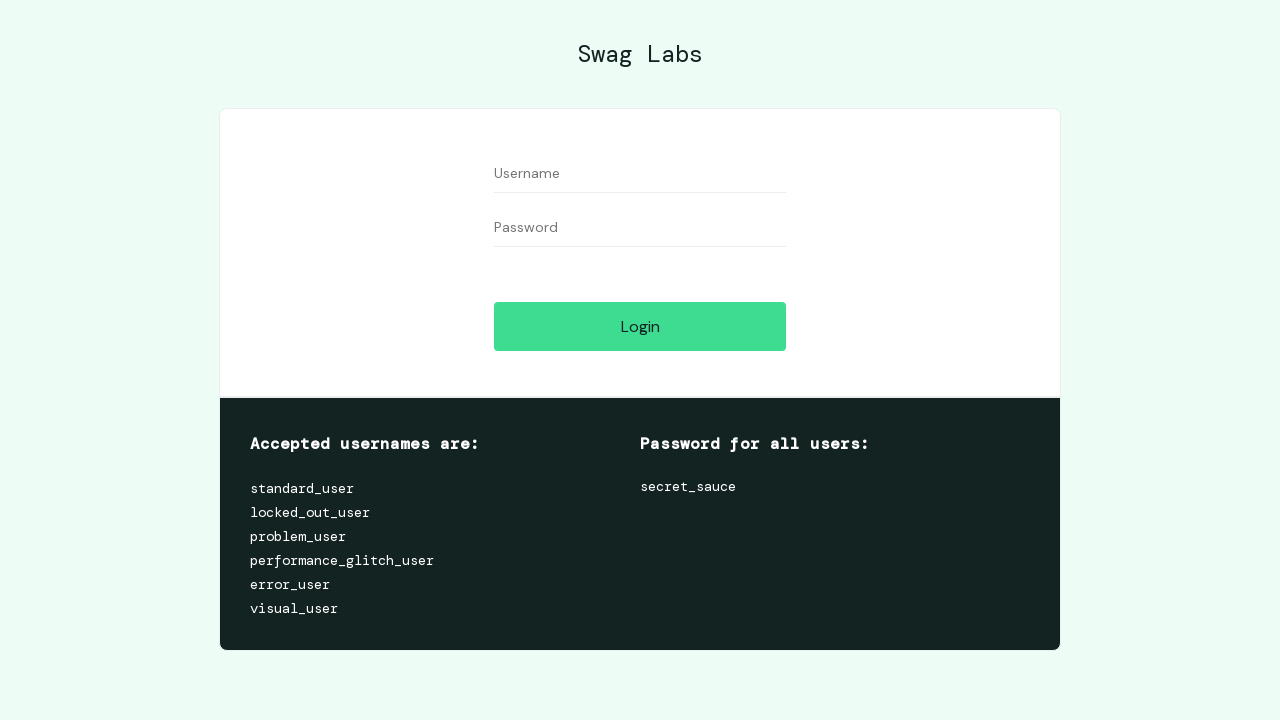

Clicked login button without entering credentials at (640, 326) on #login-button
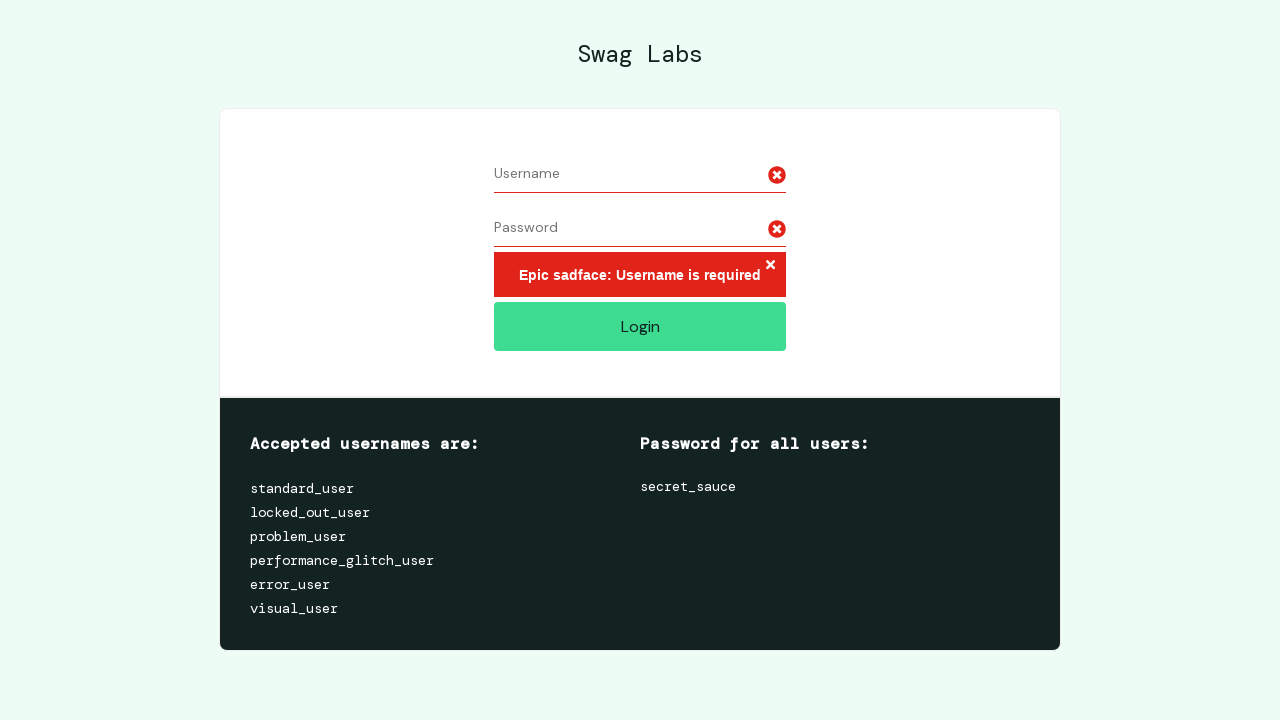

Error icon appeared on username field
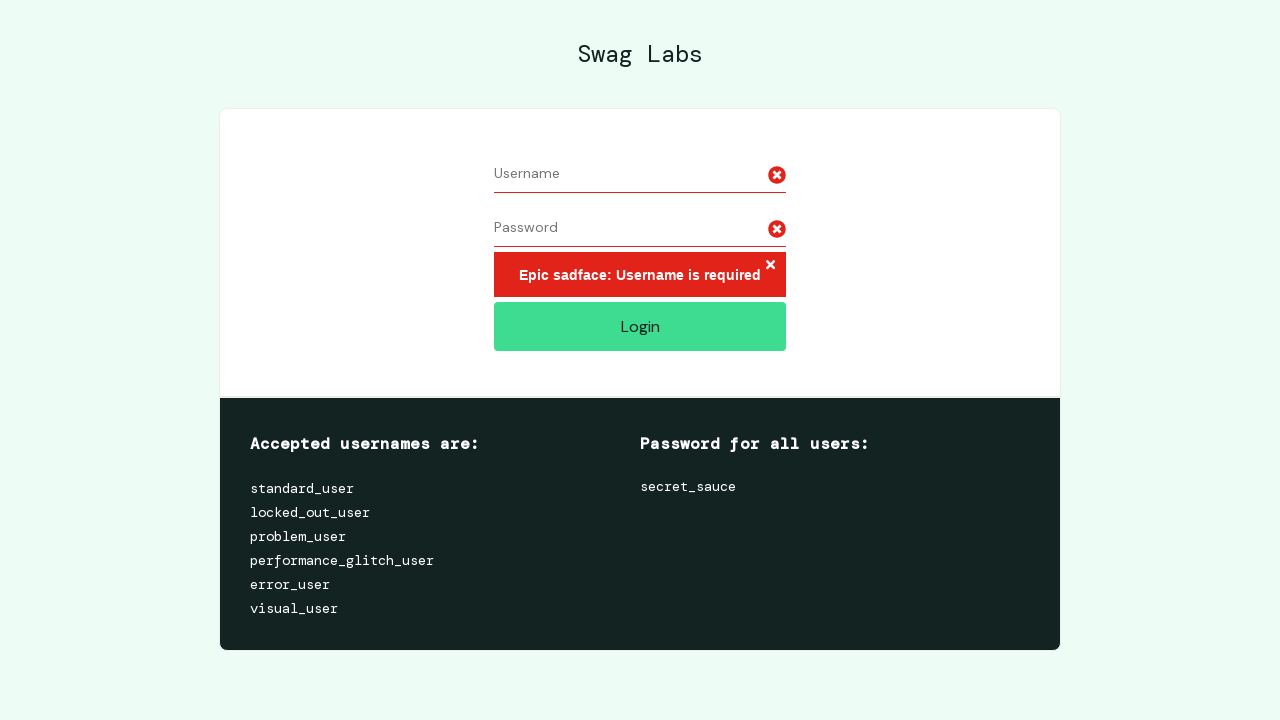

Error icon appeared on password field
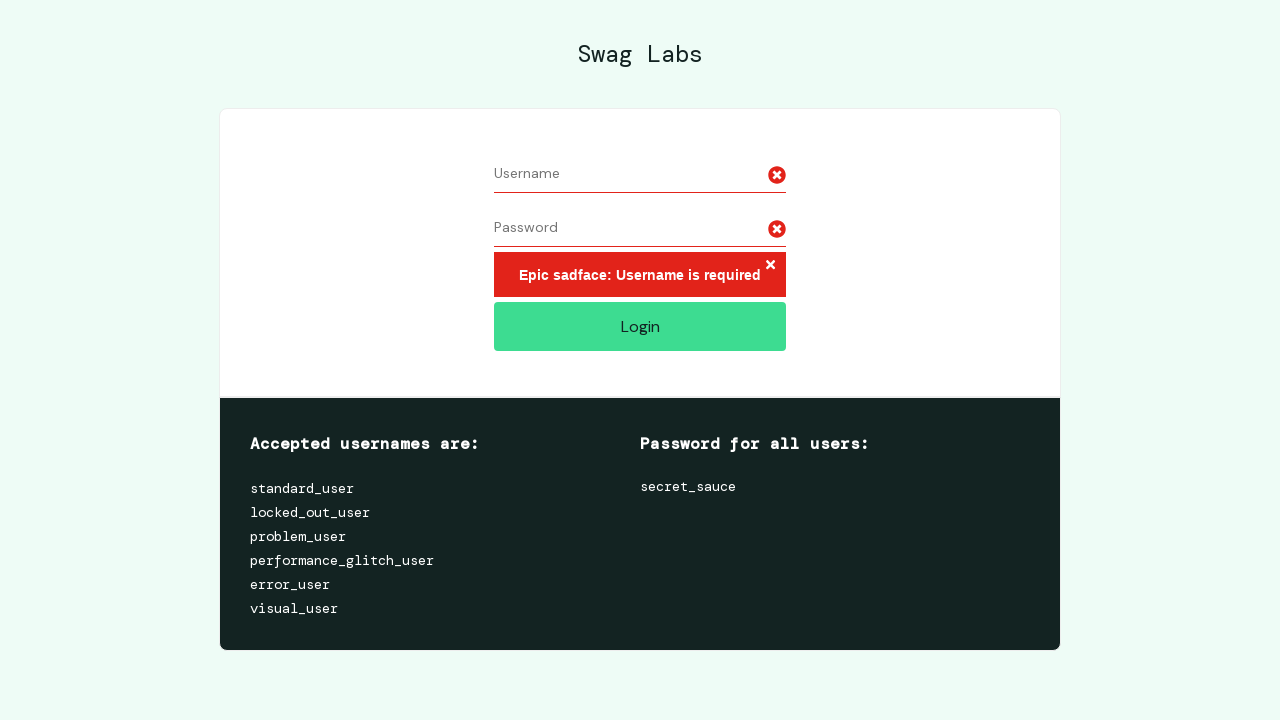

Clicked error close button to dismiss error message at (770, 266) on .error-button
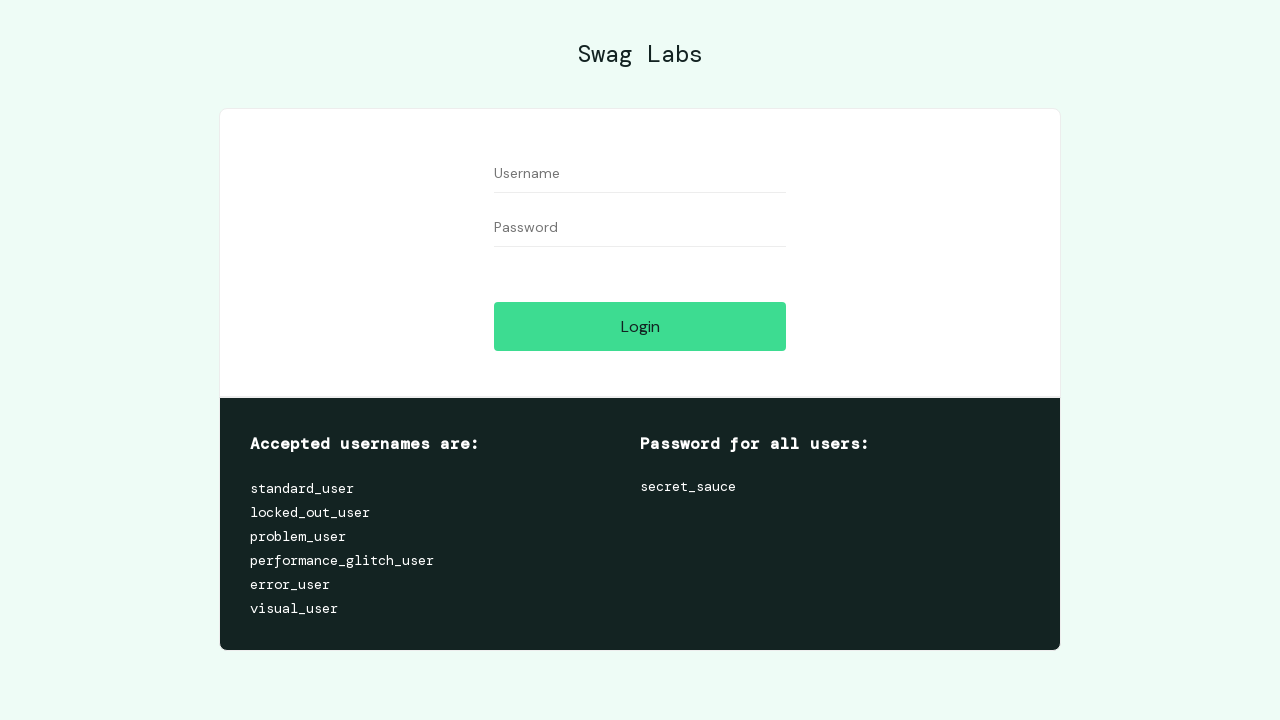

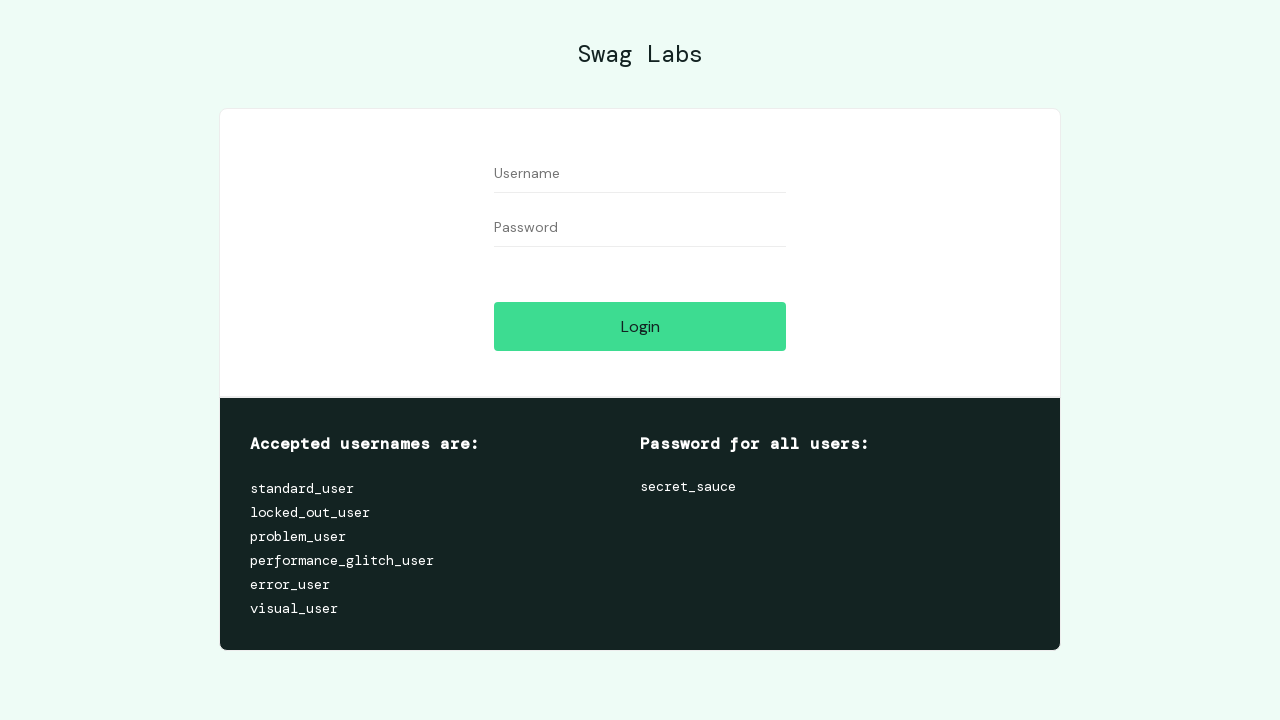